Tests iframe switching functionality by navigating between two different frames and reading text content from each frame

Starting URL: https://demoqa.com/frames

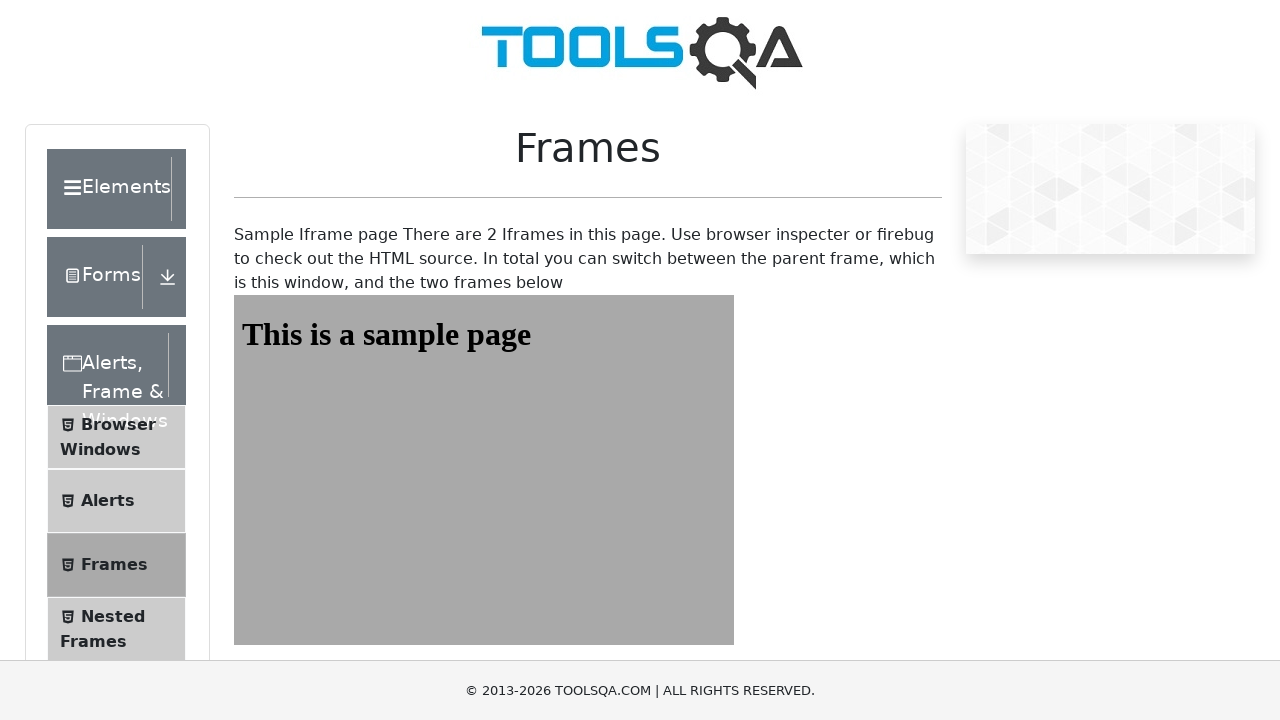

Navigated to frames test page at https://demoqa.com/frames
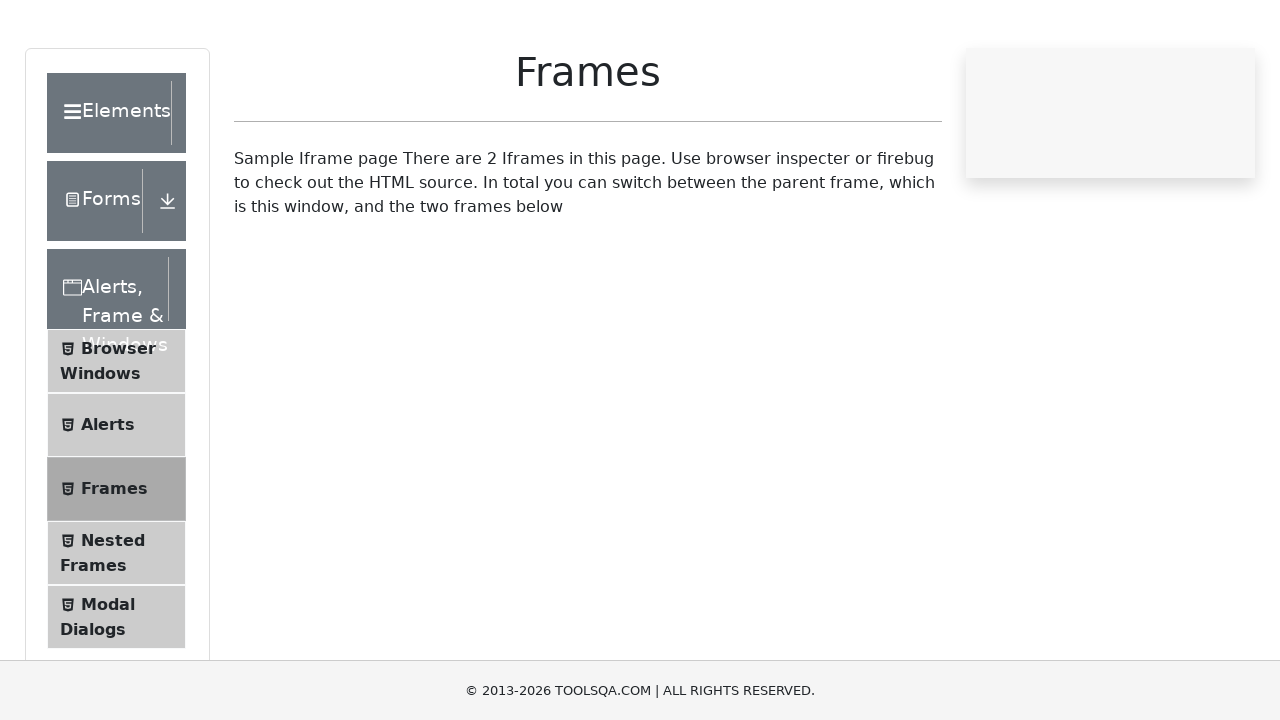

Located frame1 element
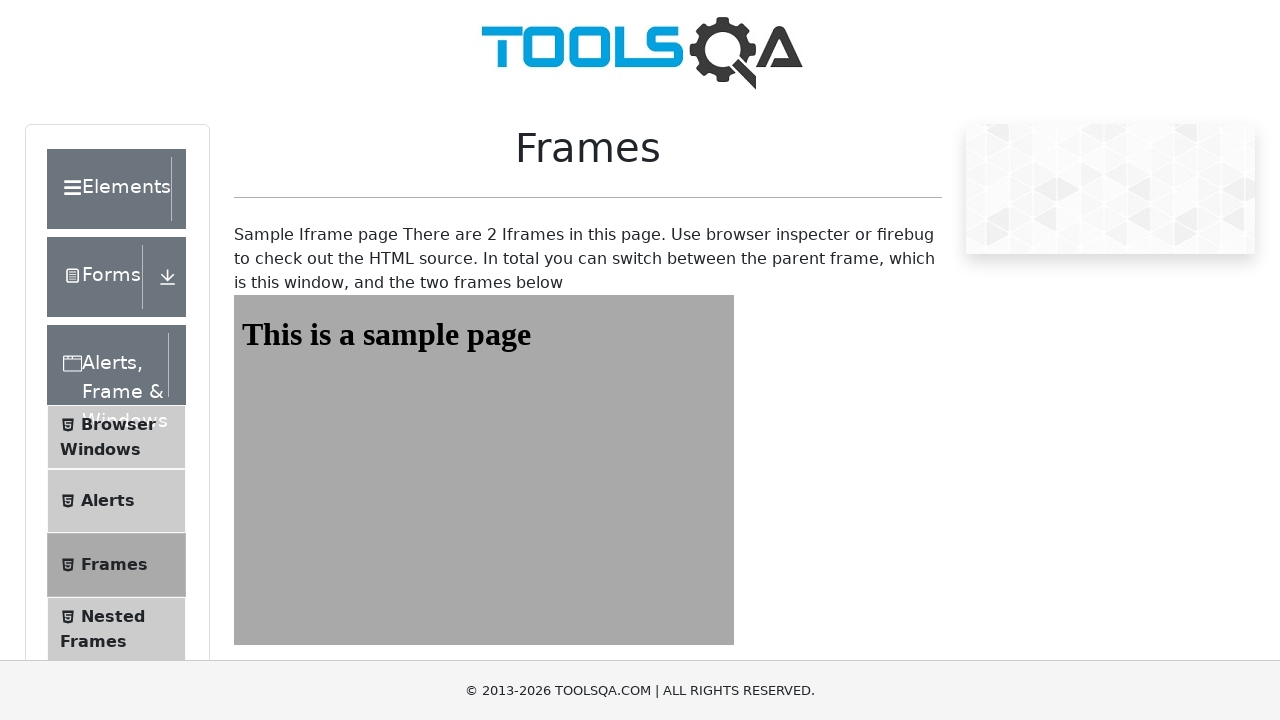

Retrieved heading text from frame1: 'This is a sample page'
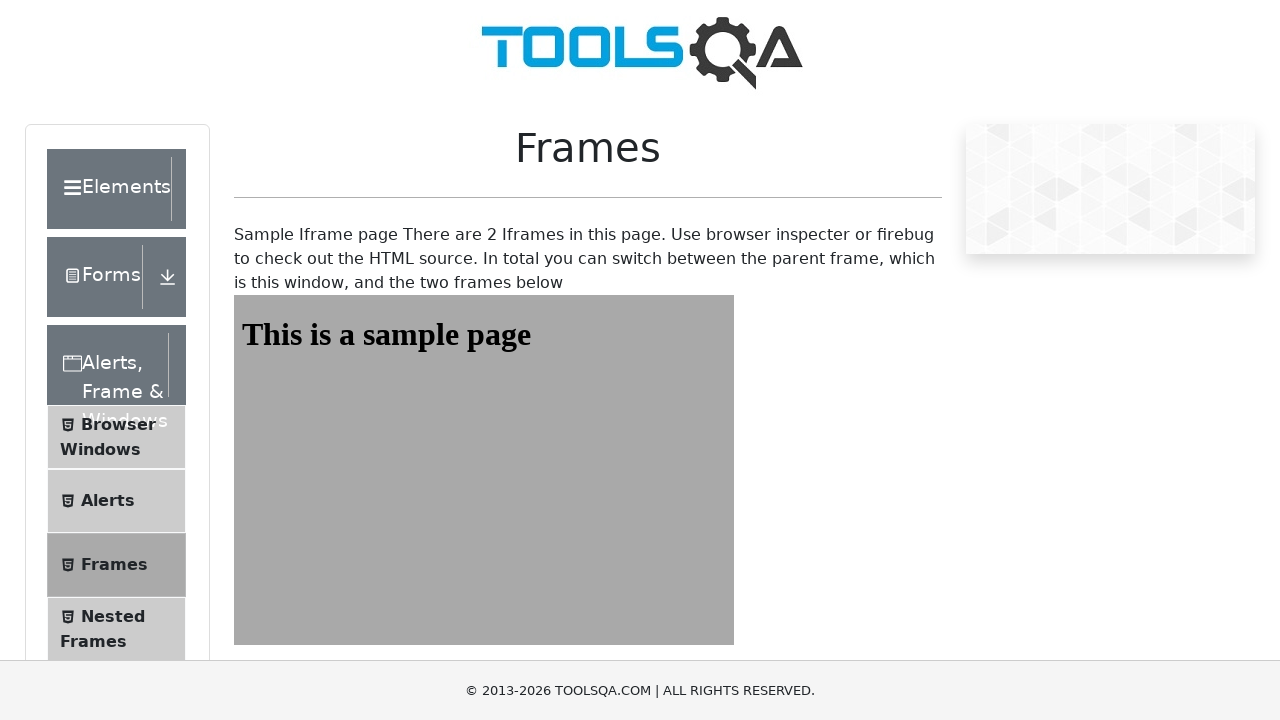

Located frame2 element
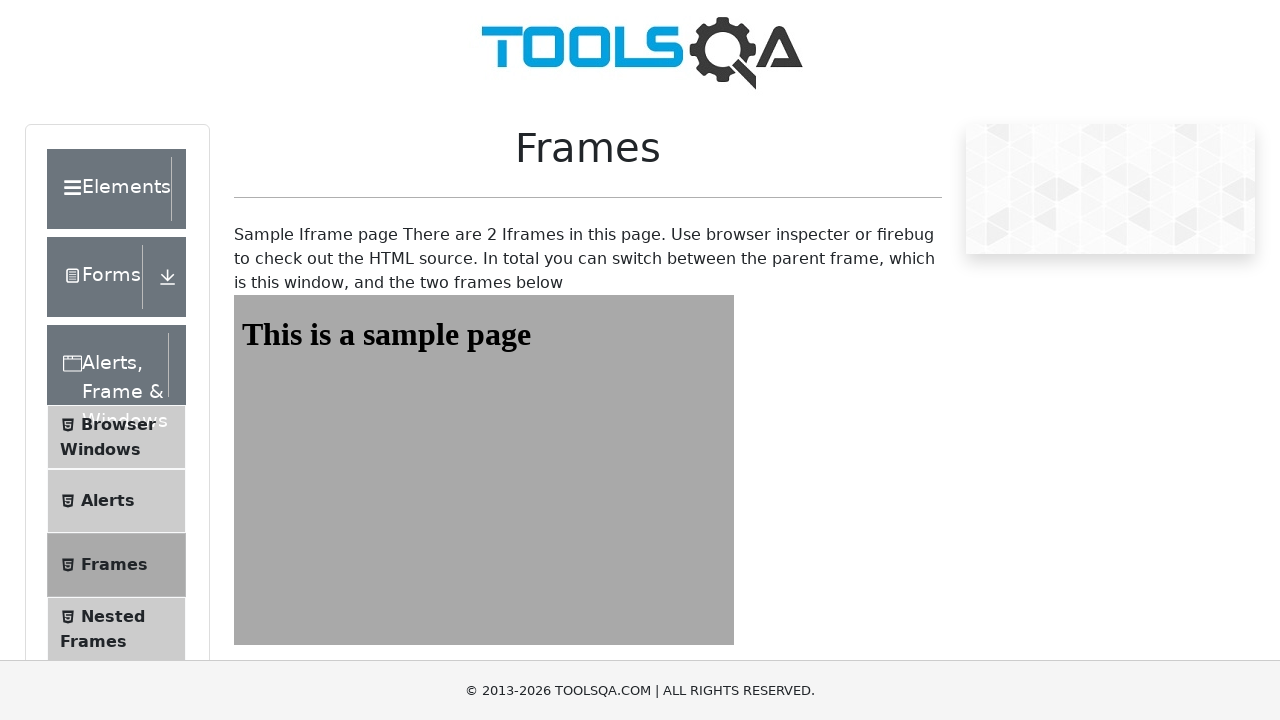

Retrieved heading text from frame2: 'This is a sample page'
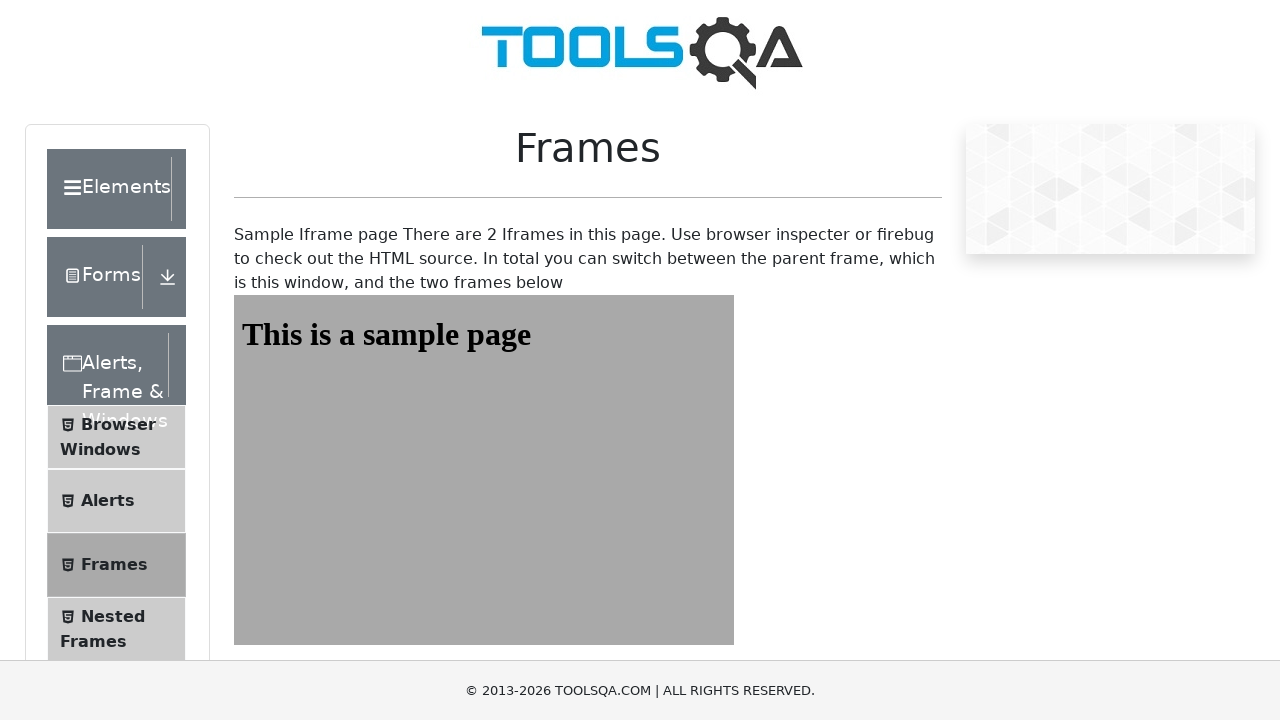

Asserted that frame1 heading text is not None
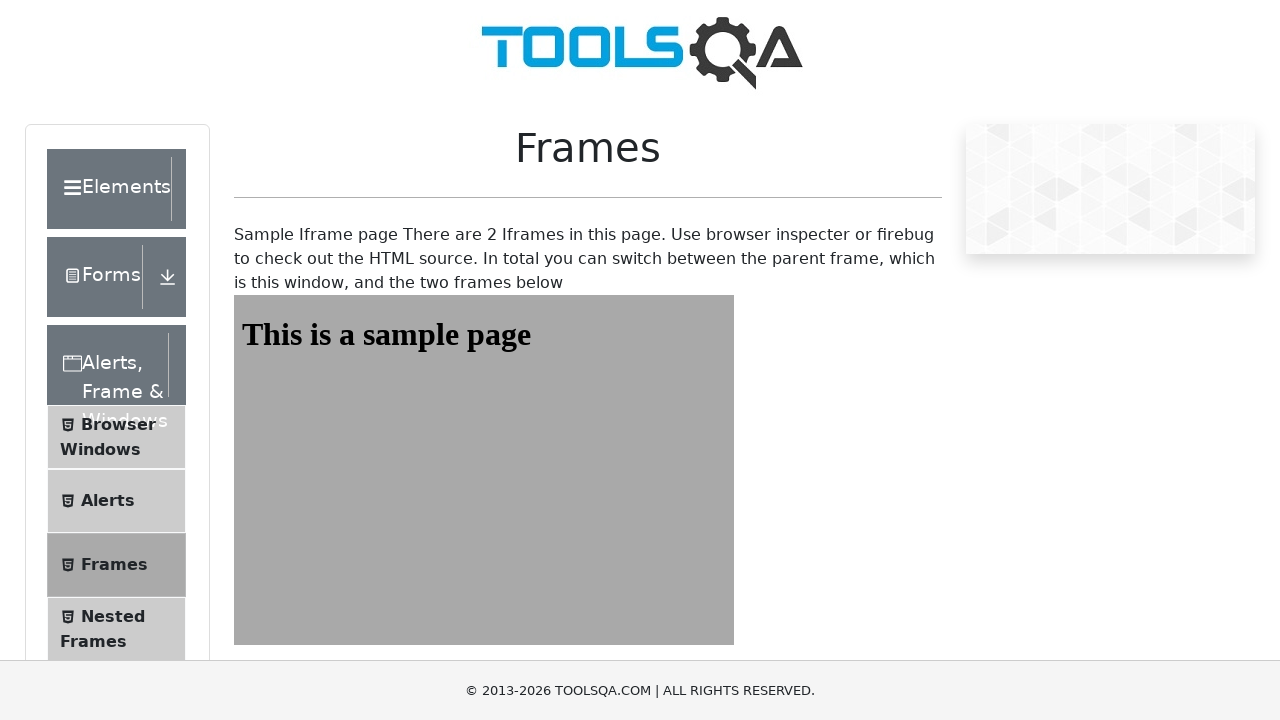

Asserted that frame2 heading text is not None
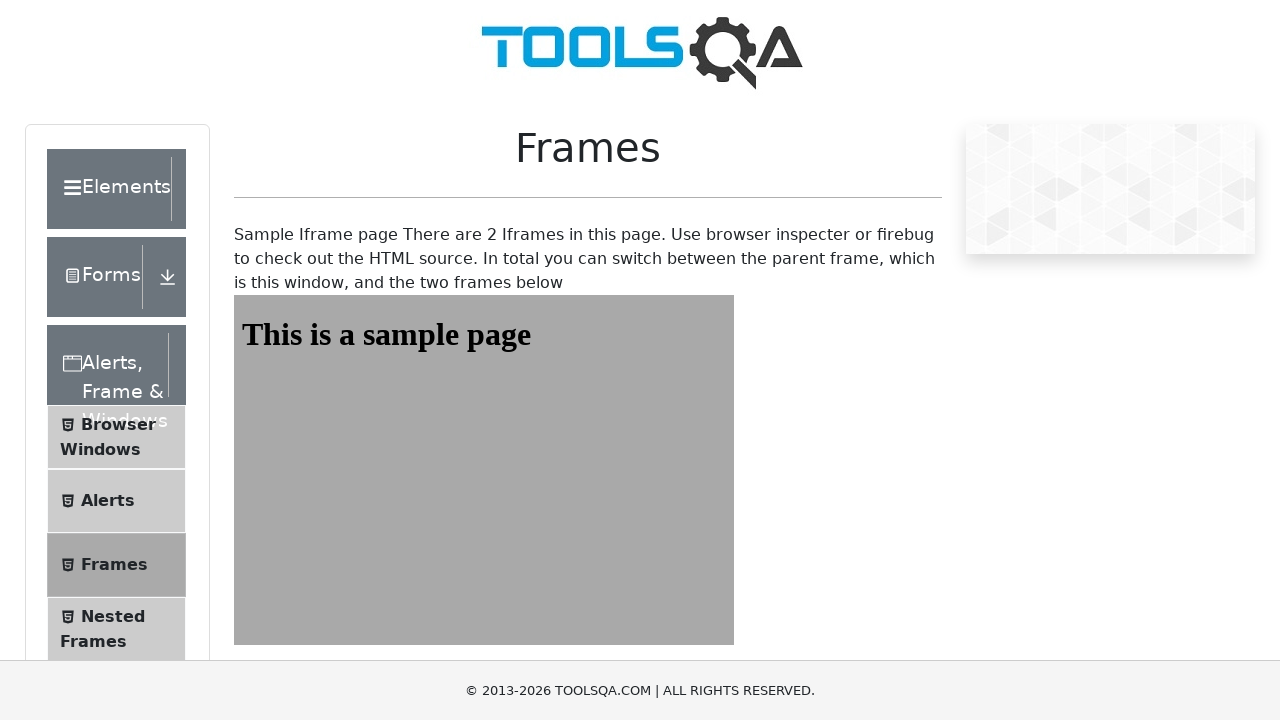

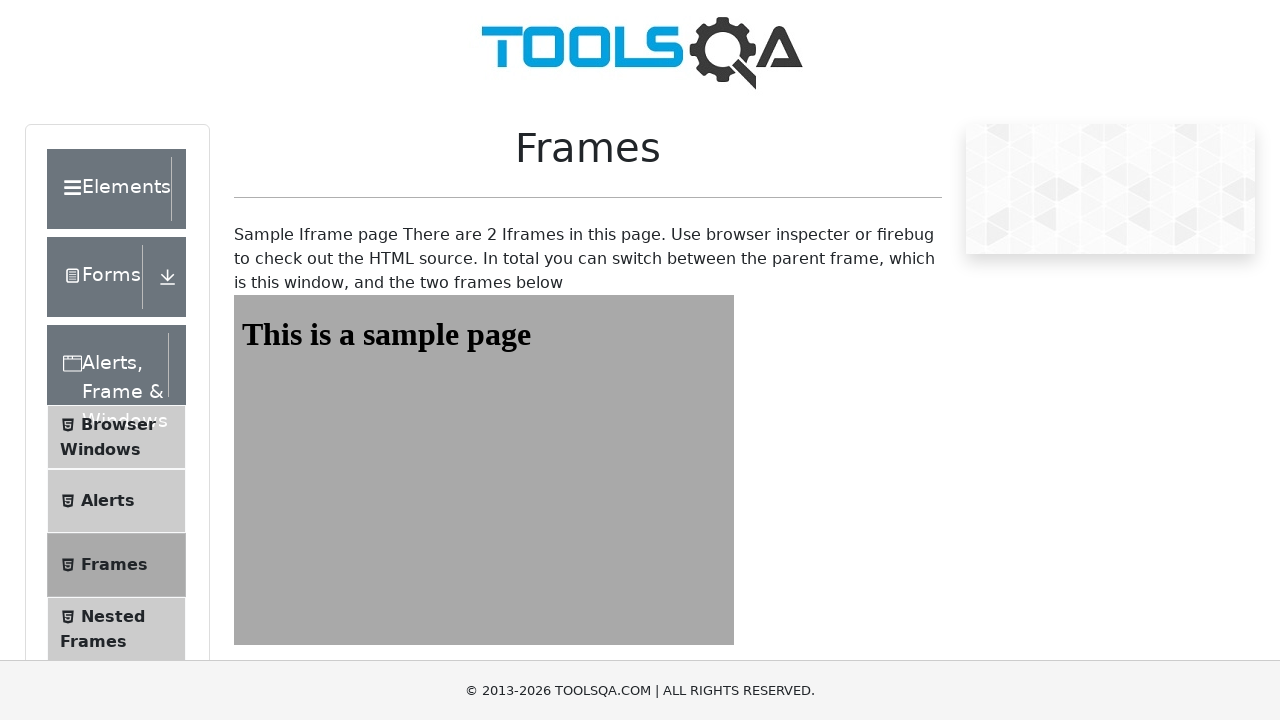